Tests JavaScript prompt alert by clicking the prompt button, entering text in the alert, and verifying the result

Starting URL: http://practice.cydeo.com/javascript_alerts

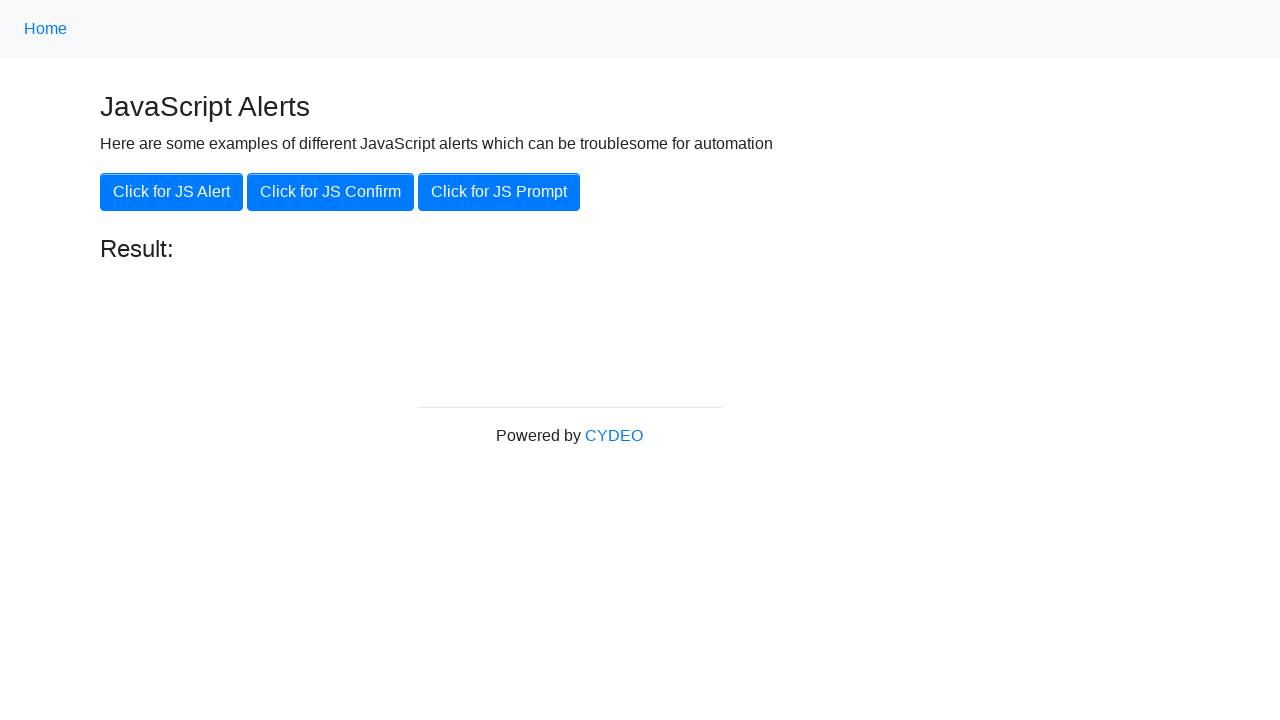

Set up dialog handler to accept prompt with text 'hello'
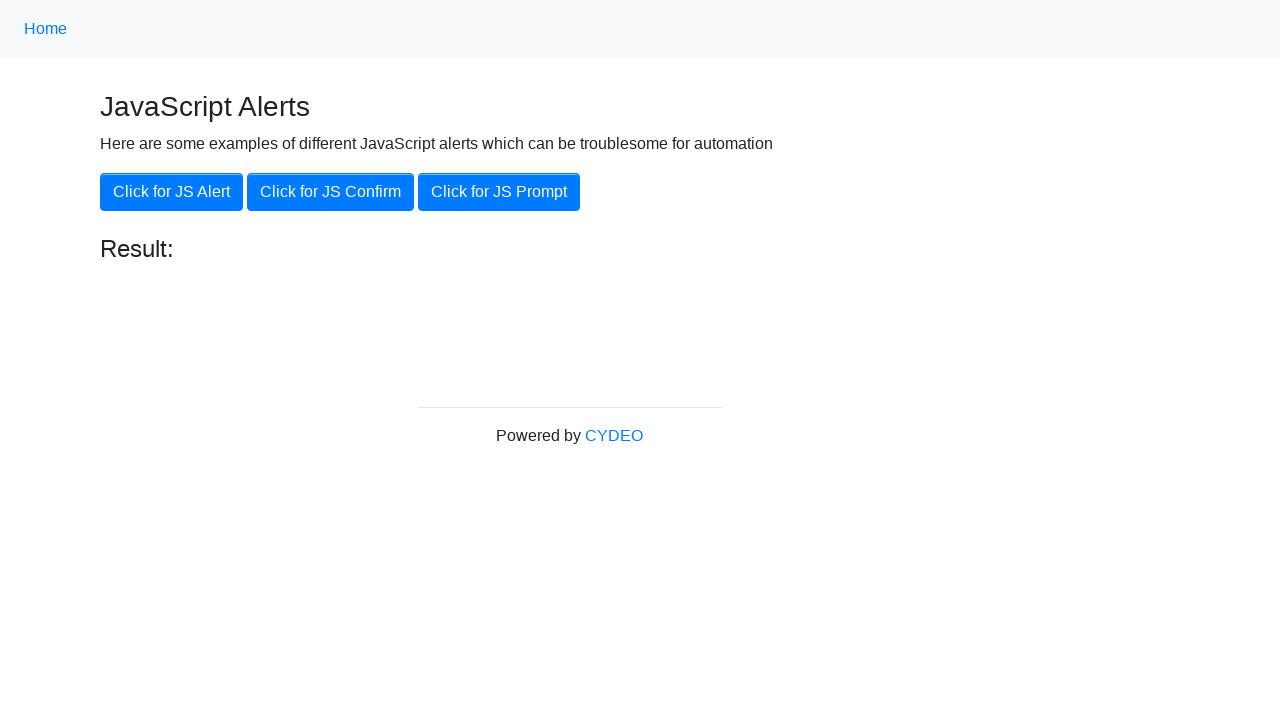

Clicked the JS Prompt button to trigger prompt alert at (499, 192) on xpath=//button[@onclick='jsPrompt()']
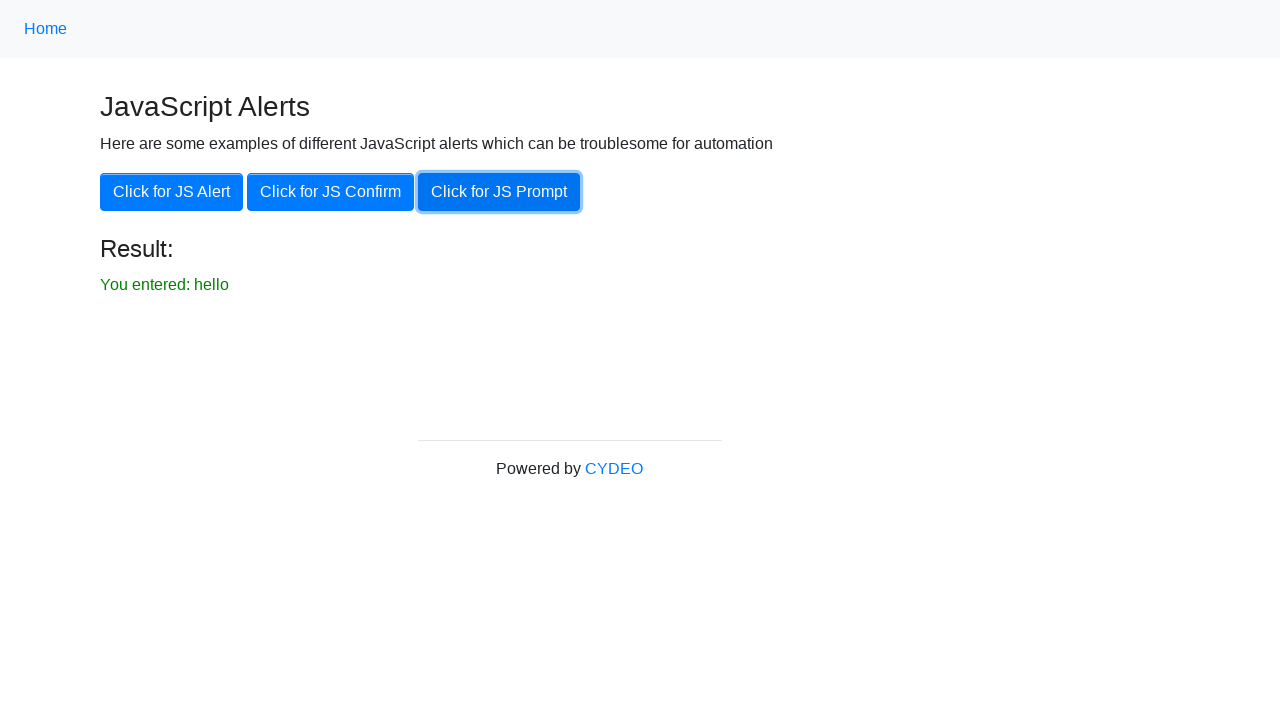

Verified result text displays 'You entered: hello'
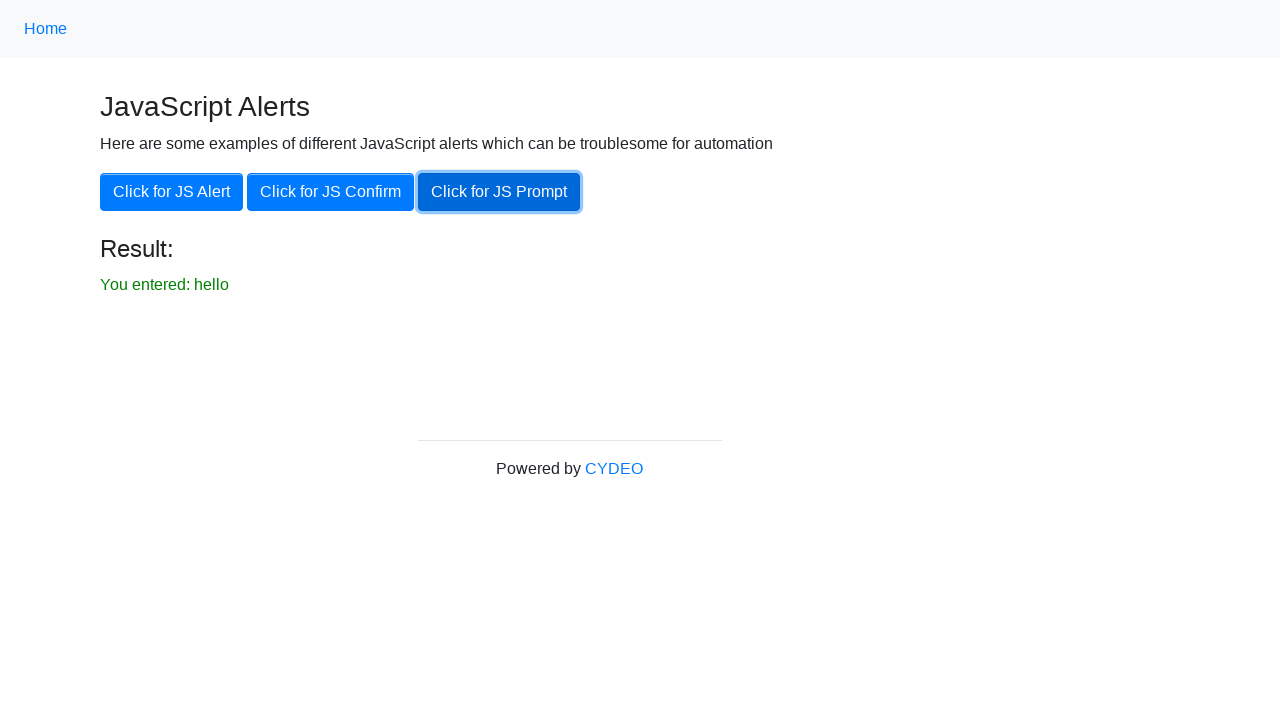

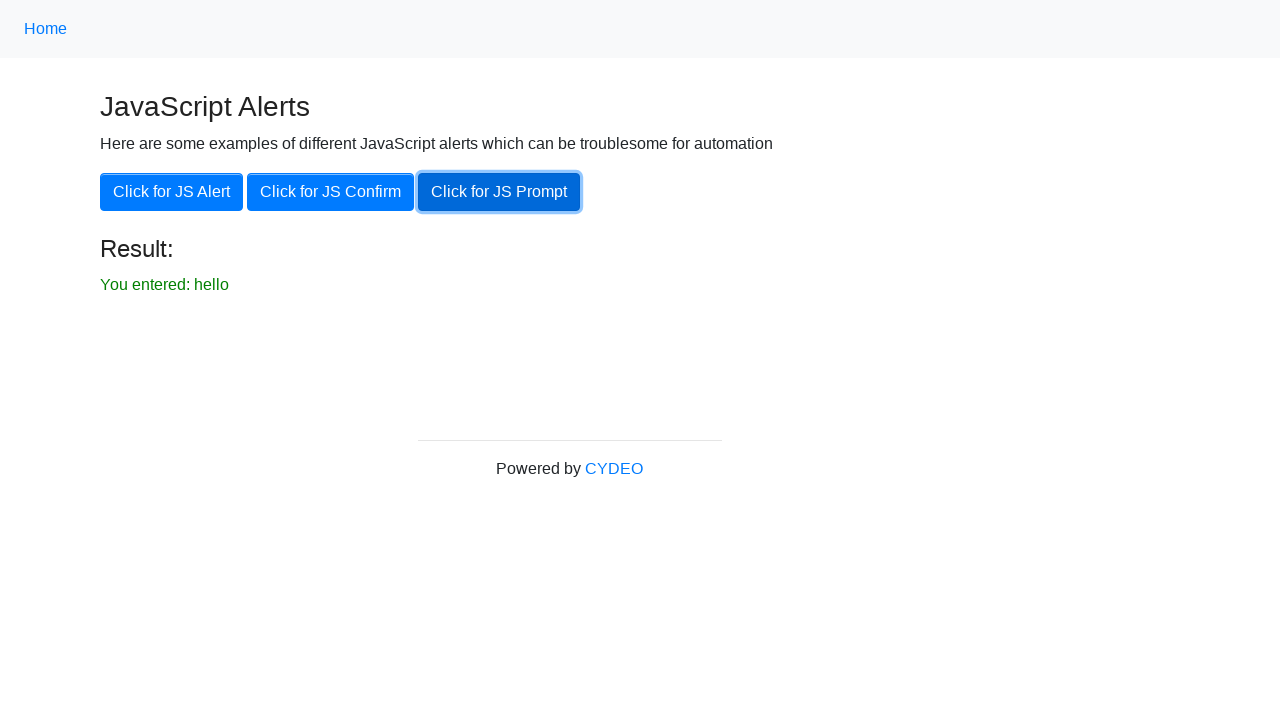